Tests clearing the completed state of all items by checking and unchecking the toggle all

Starting URL: https://demo.playwright.dev/todomvc

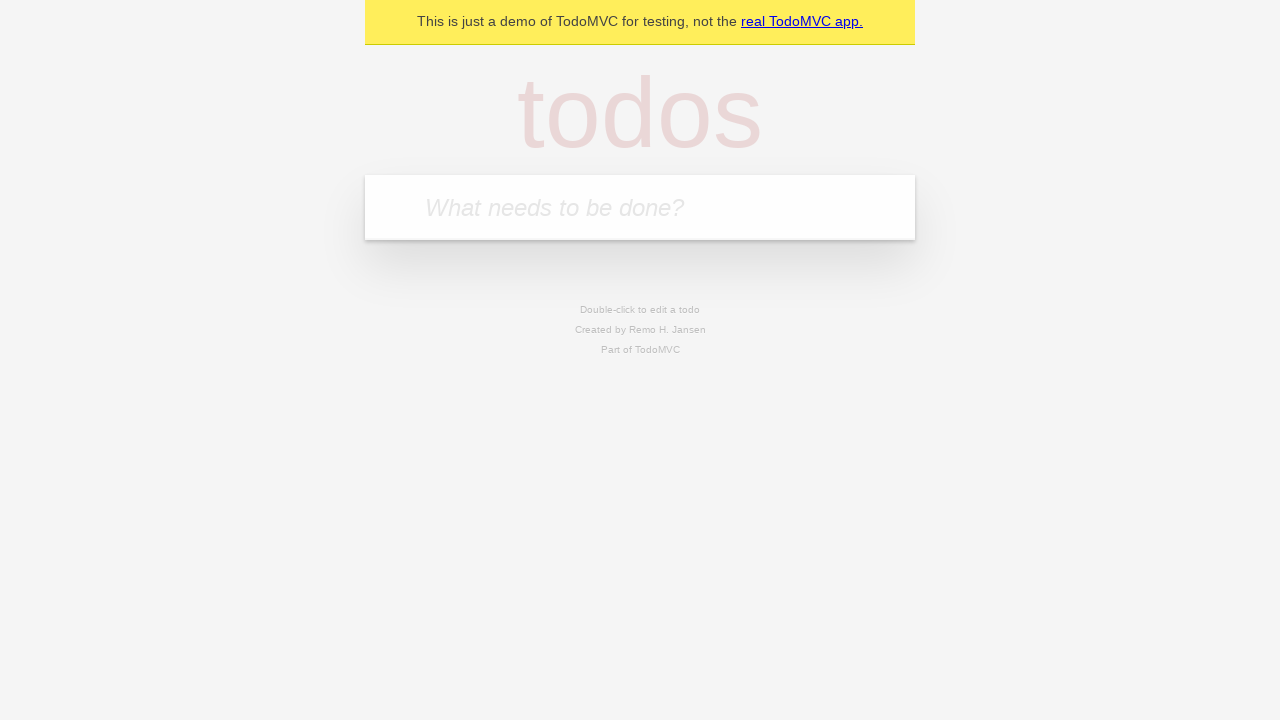

Filled input field with 'buy some cheese' on internal:attr=[placeholder="What needs to be done?"i]
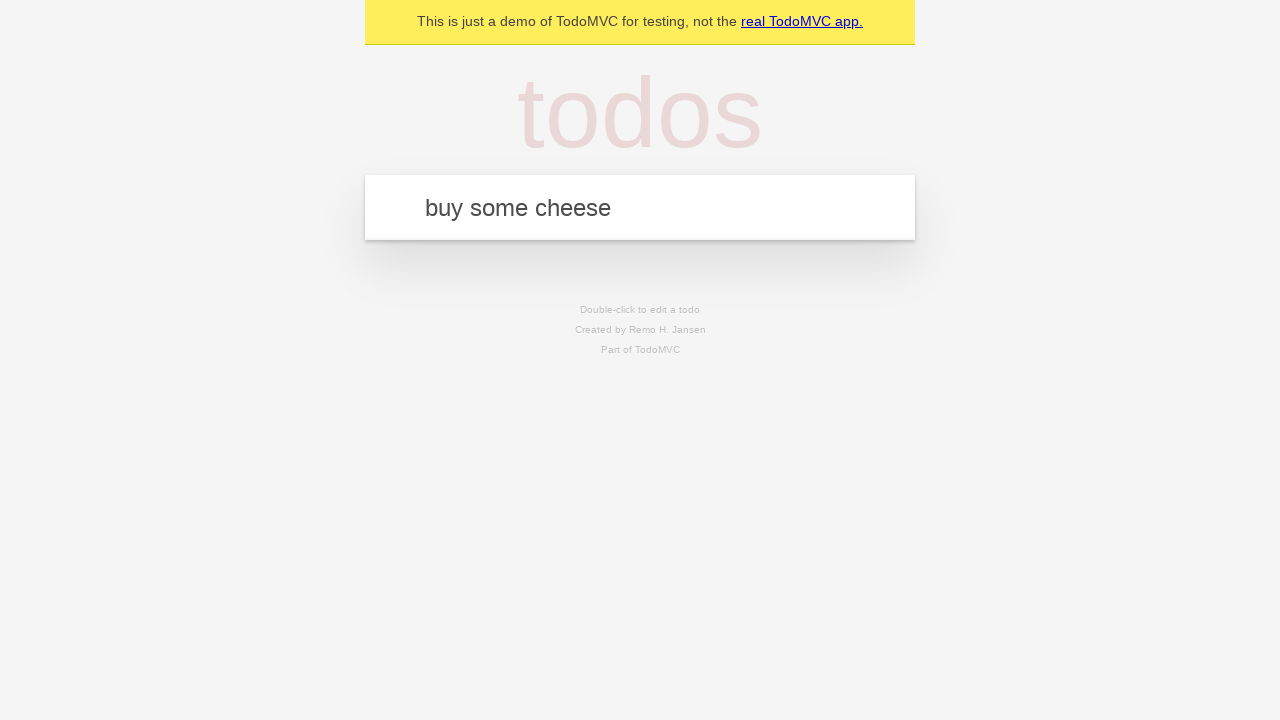

Pressed Enter to add first todo item on internal:attr=[placeholder="What needs to be done?"i]
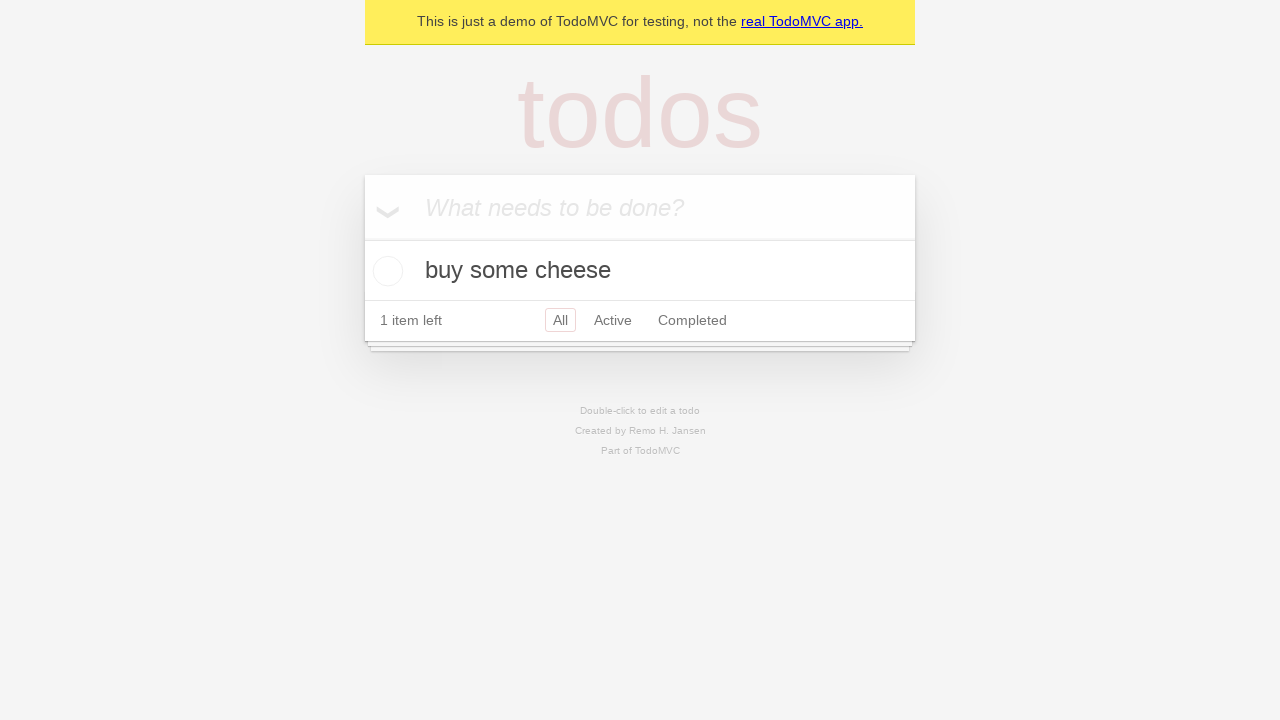

Filled input field with 'feed the cat' on internal:attr=[placeholder="What needs to be done?"i]
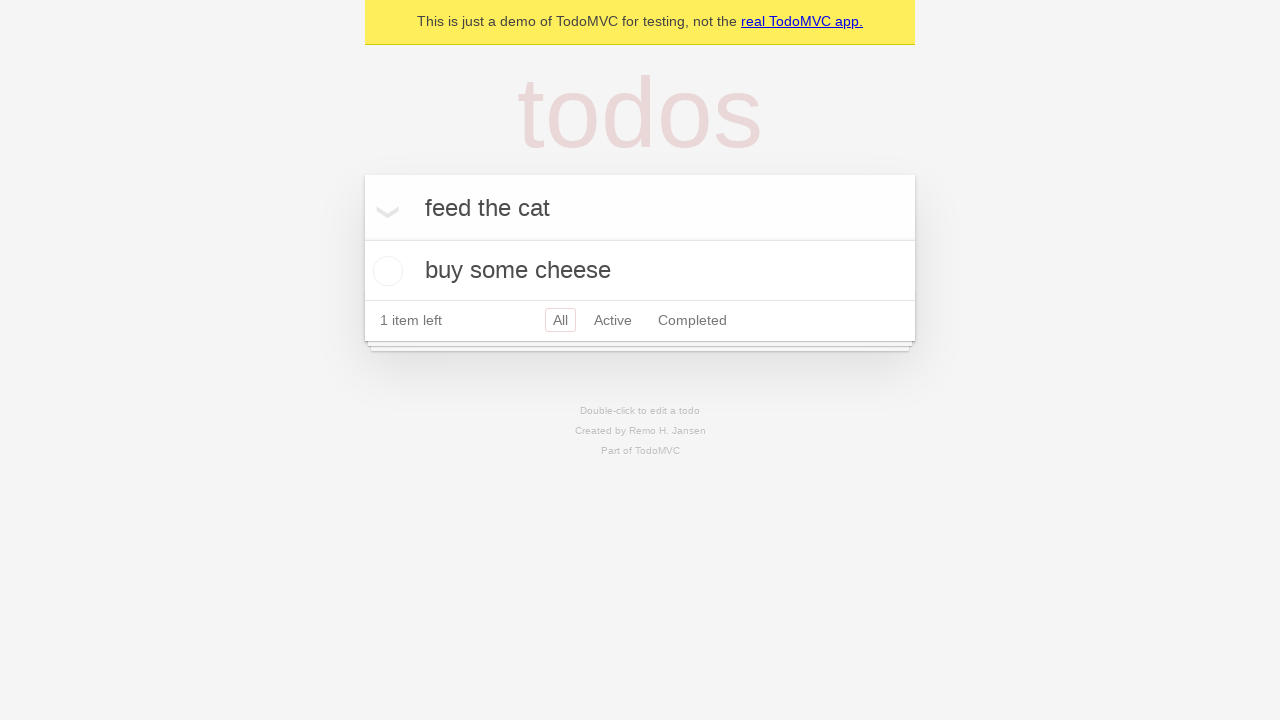

Pressed Enter to add second todo item on internal:attr=[placeholder="What needs to be done?"i]
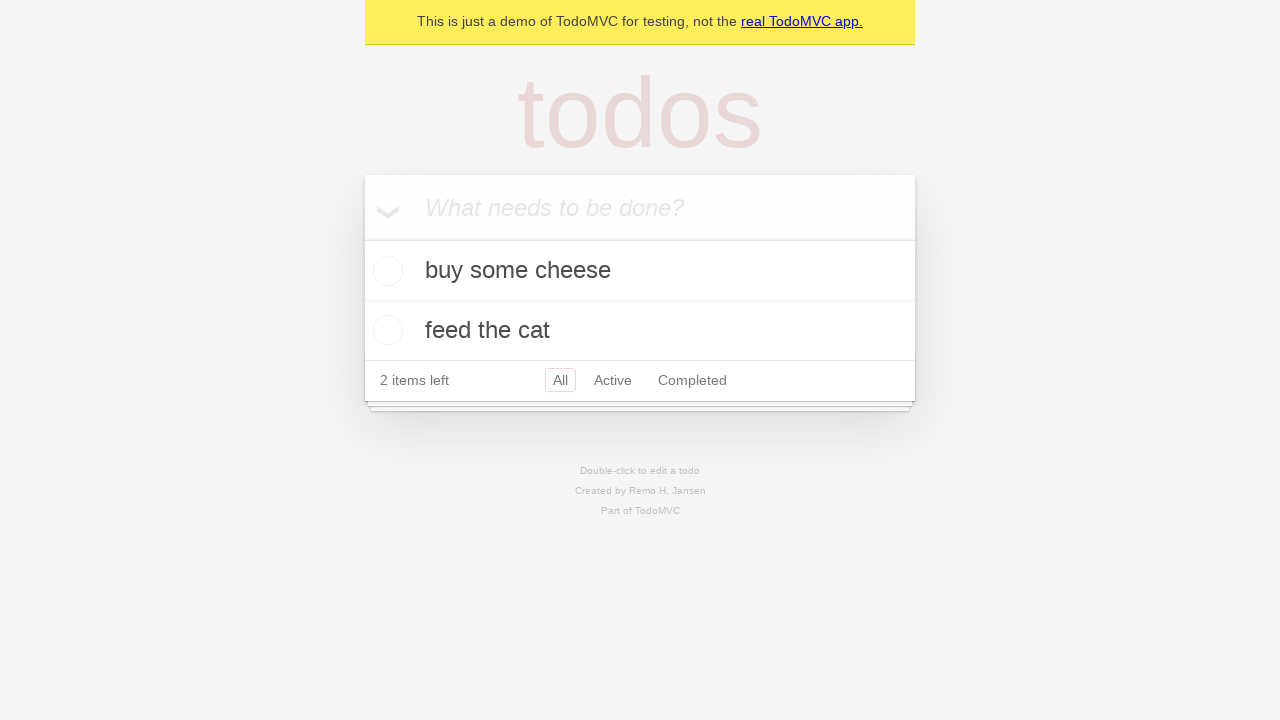

Filled input field with 'book a doctors appointment' on internal:attr=[placeholder="What needs to be done?"i]
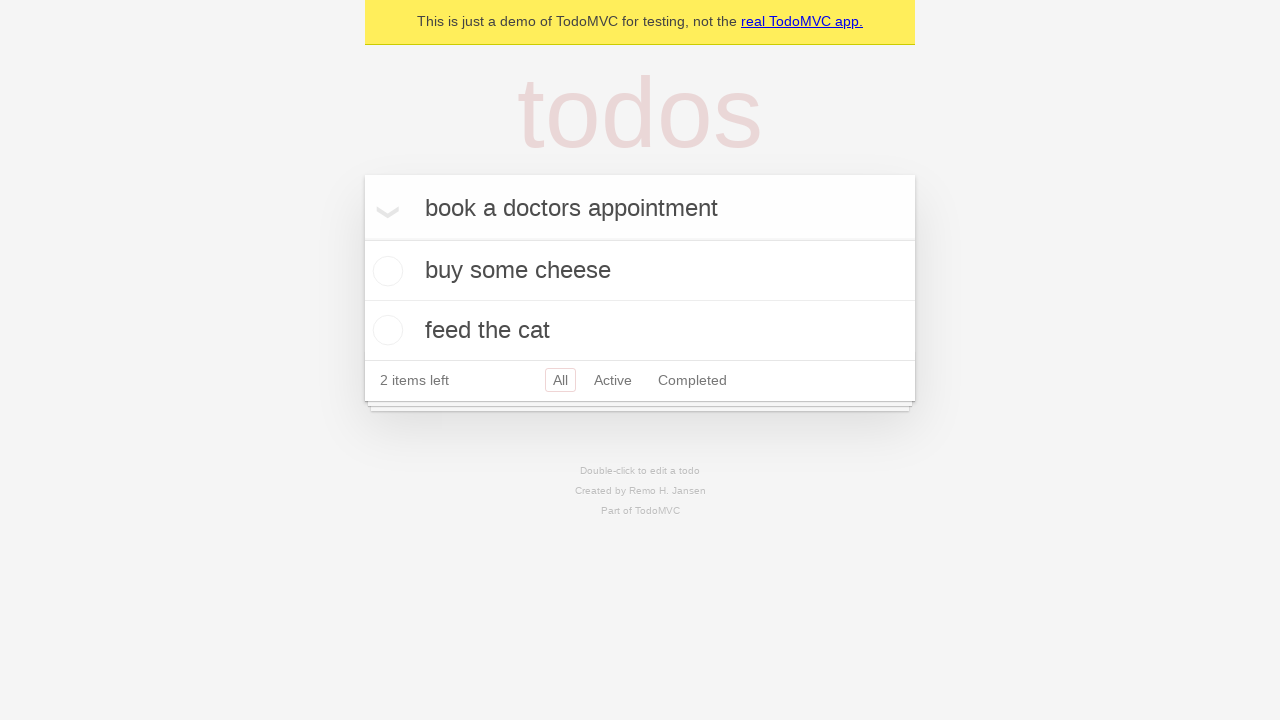

Pressed Enter to add third todo item on internal:attr=[placeholder="What needs to be done?"i]
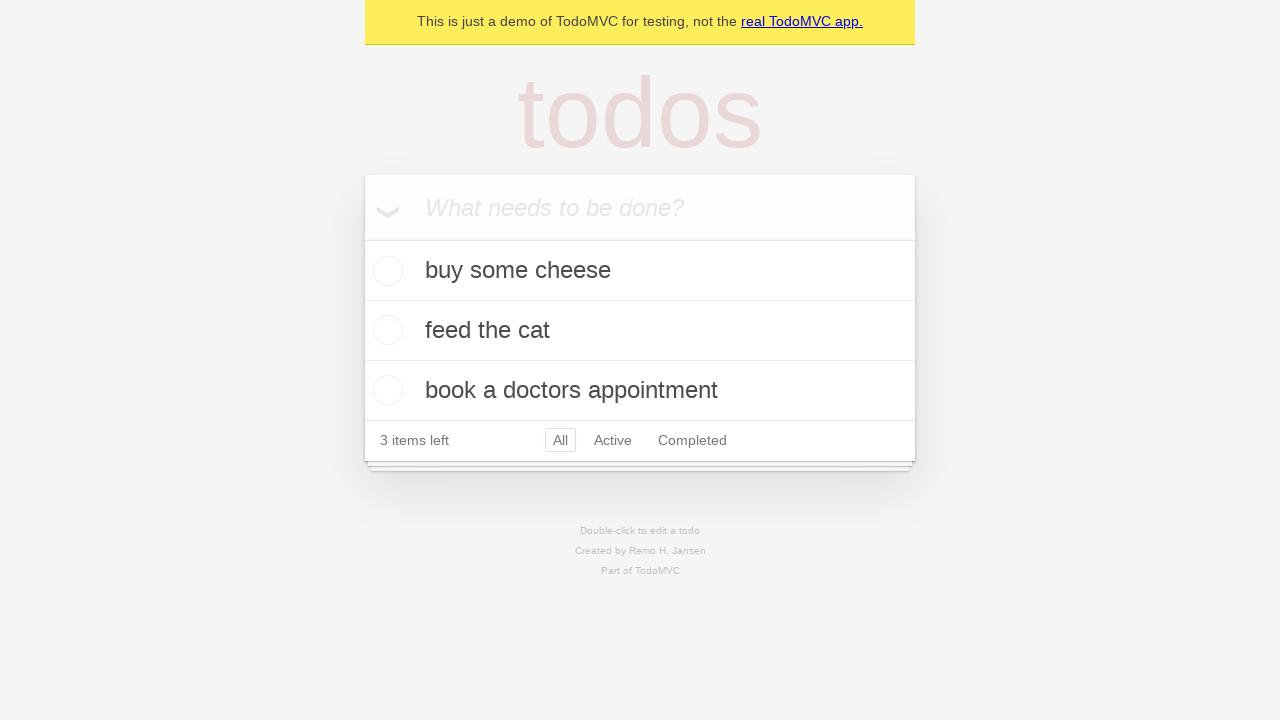

Checked 'Mark all as complete' toggle to mark all todos as completed at (362, 238) on internal:label="Mark all as complete"i
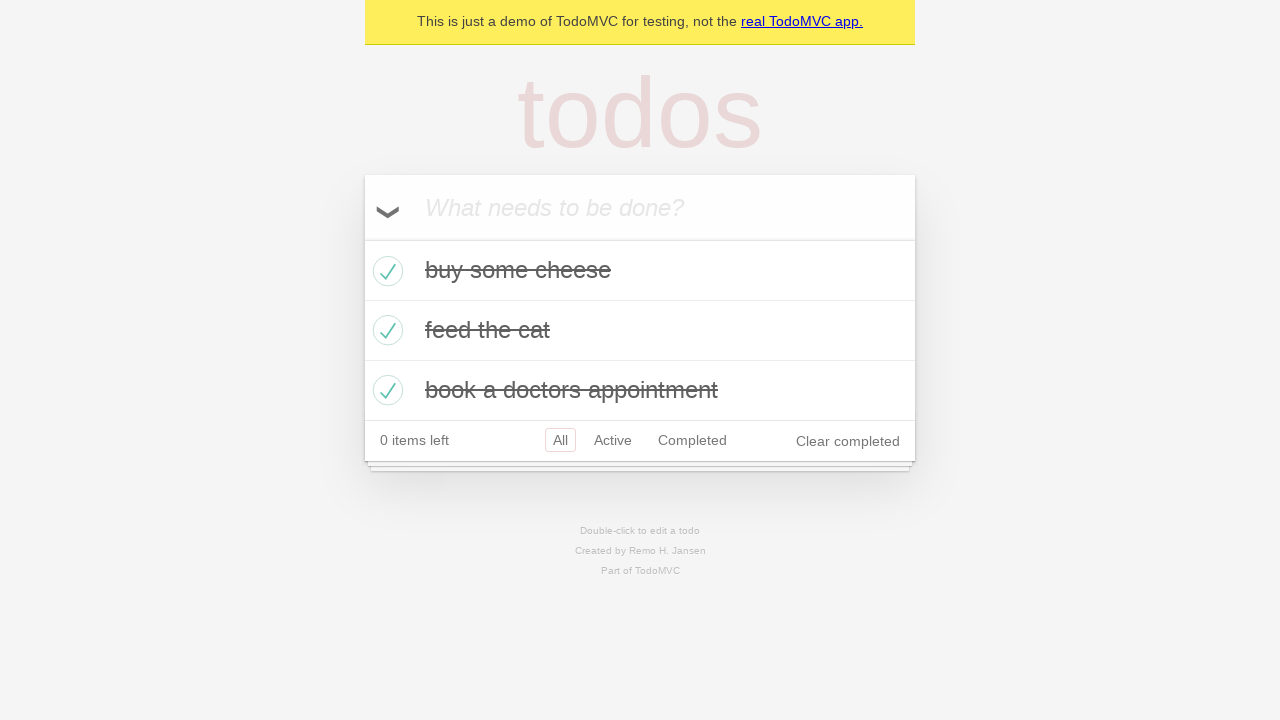

Unchecked 'Mark all as complete' toggle to clear completed state of all todos at (362, 238) on internal:label="Mark all as complete"i
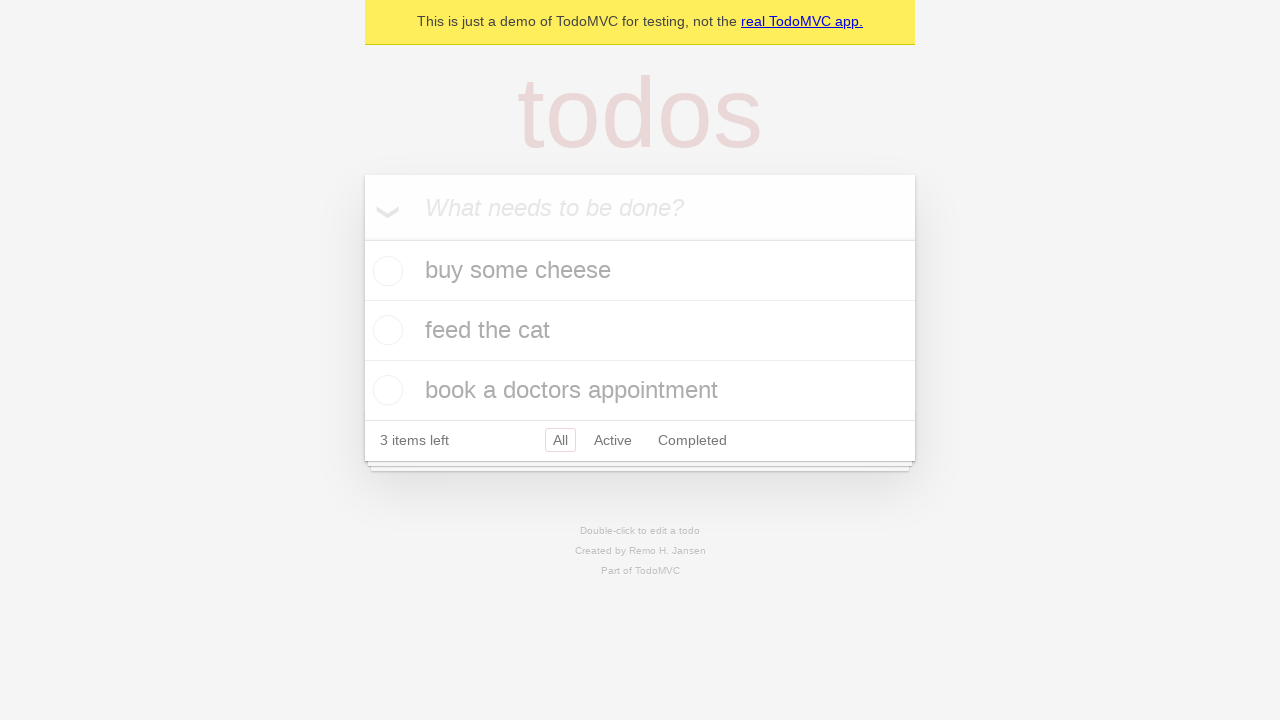

Verified that todo items are present in the DOM
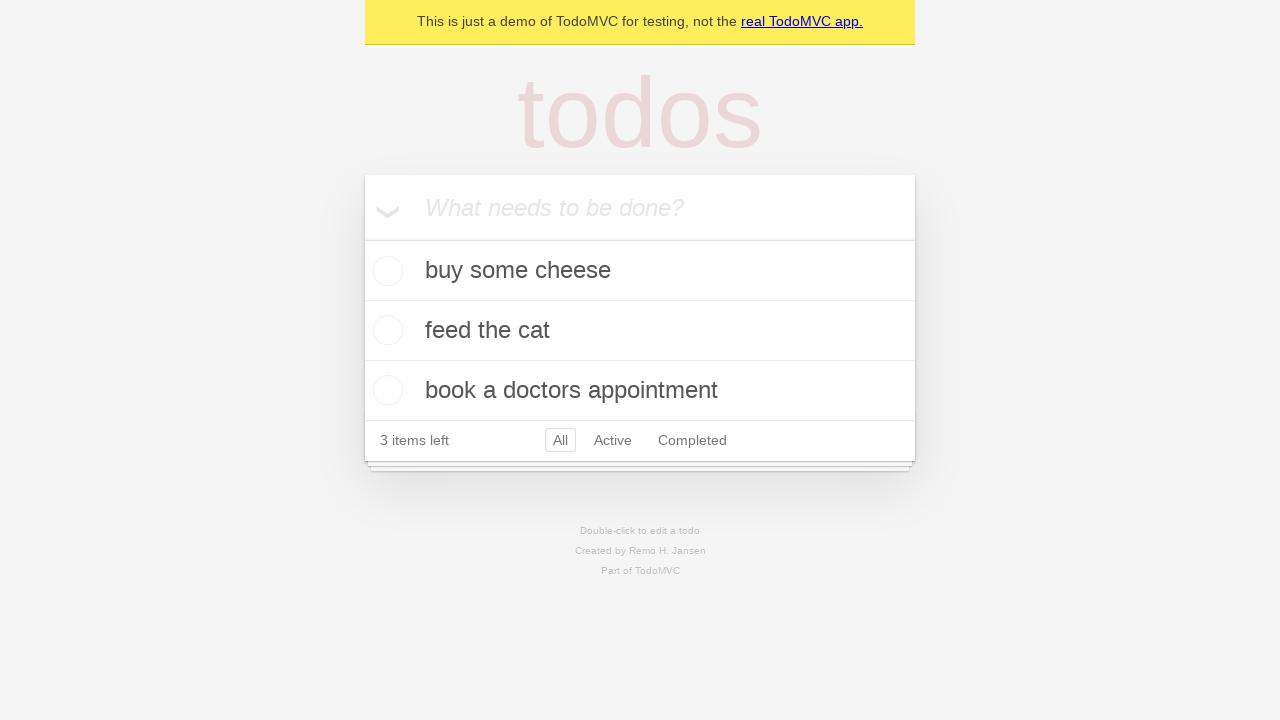

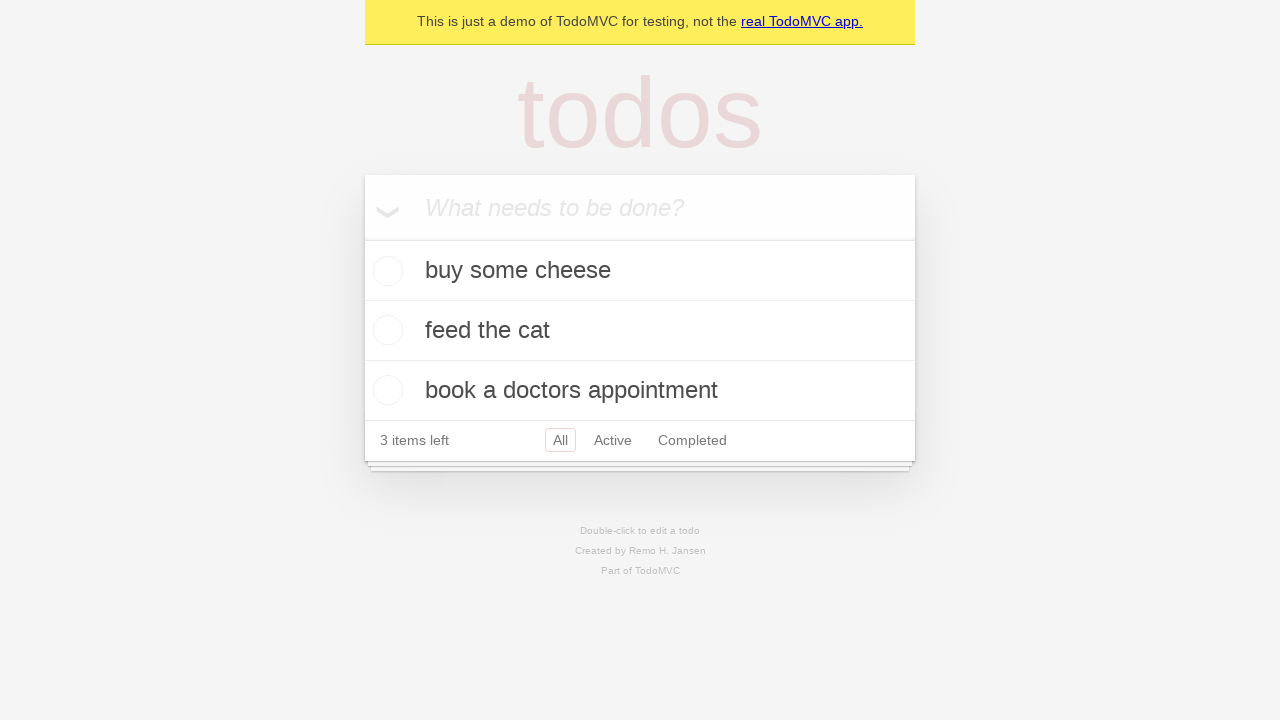